Tests jQuery UI selectable widget by selecting multiple items using click and hold interactions

Starting URL: https://jqueryui.com/selectable/

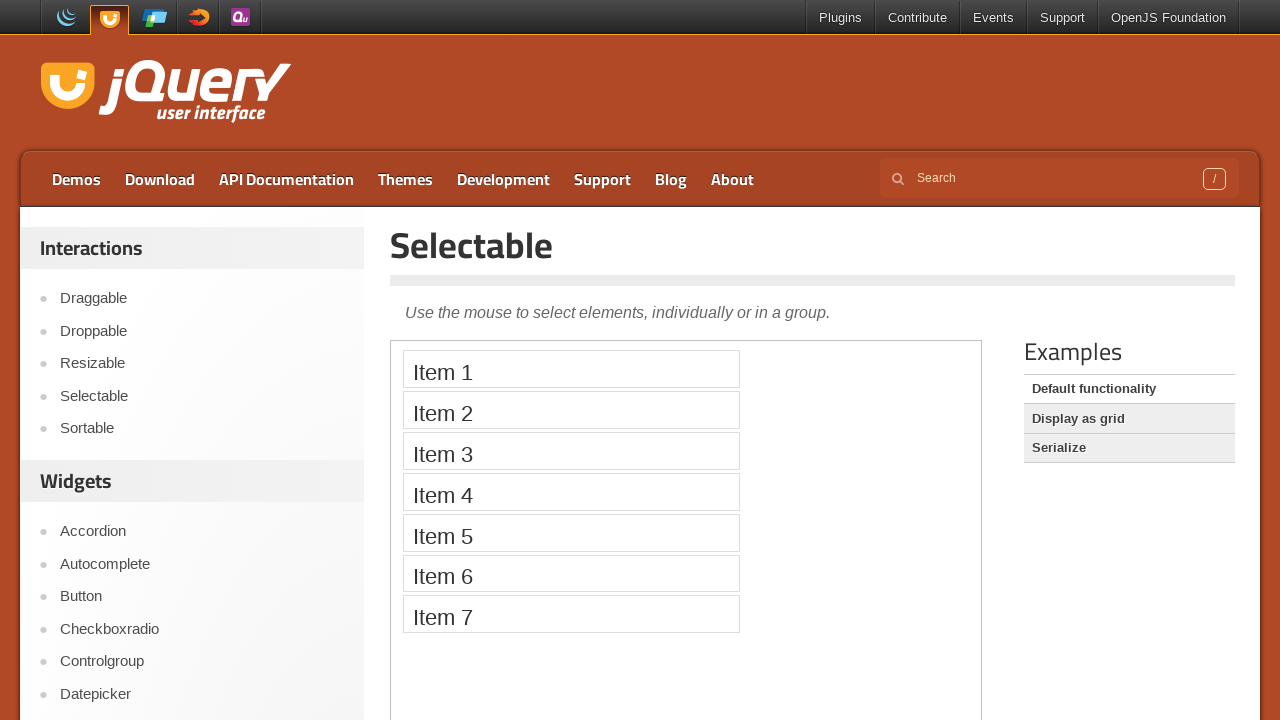

Located iframe containing the selectable widget
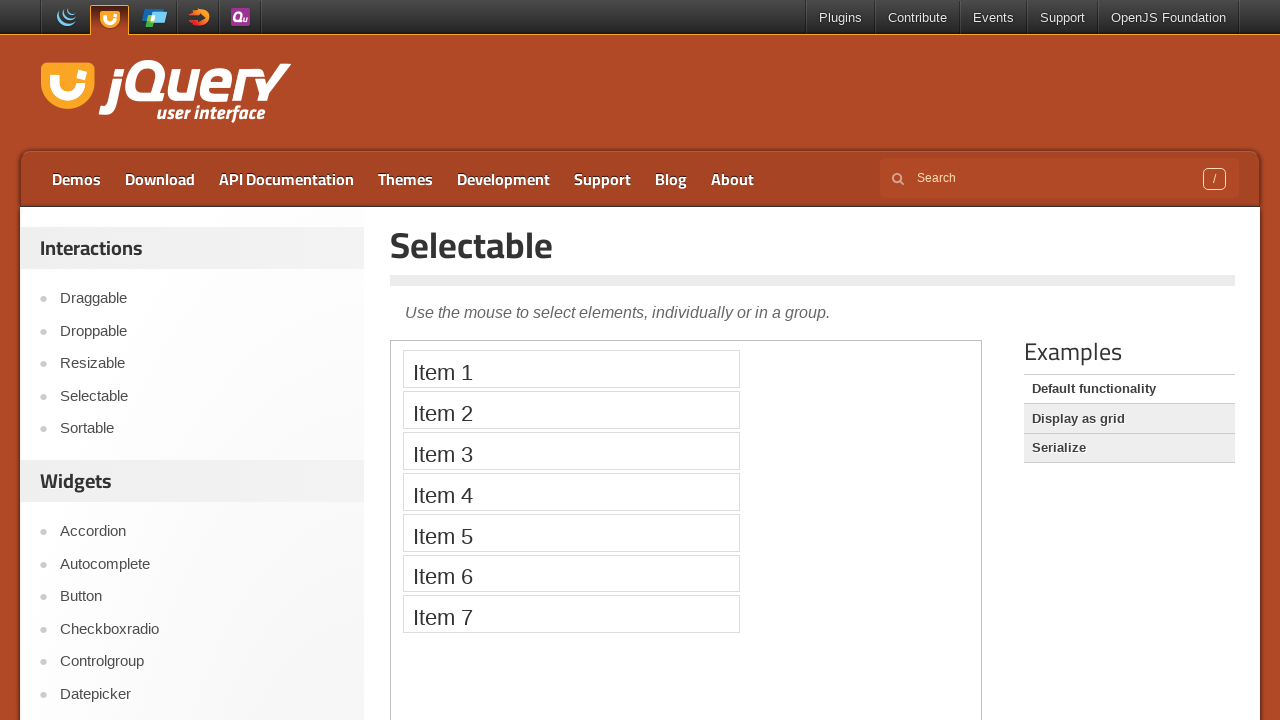

Located Item 1 in the selectable list
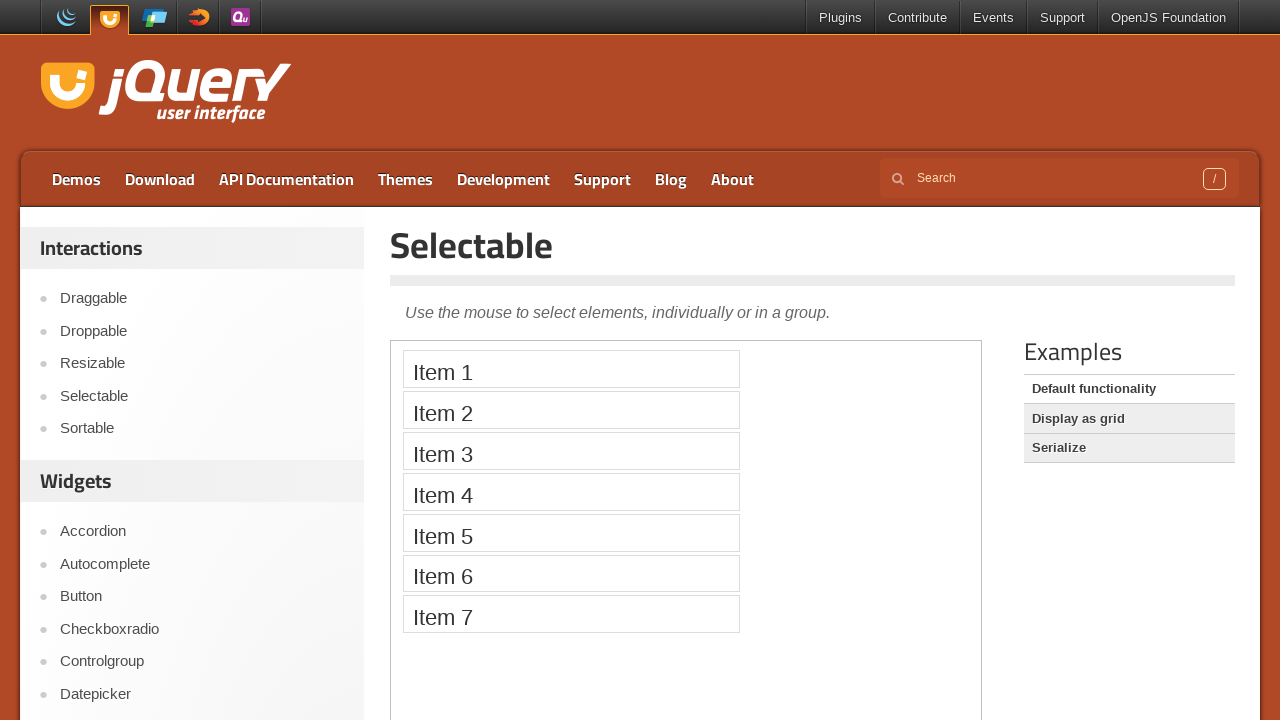

Located Item 2 in the selectable list
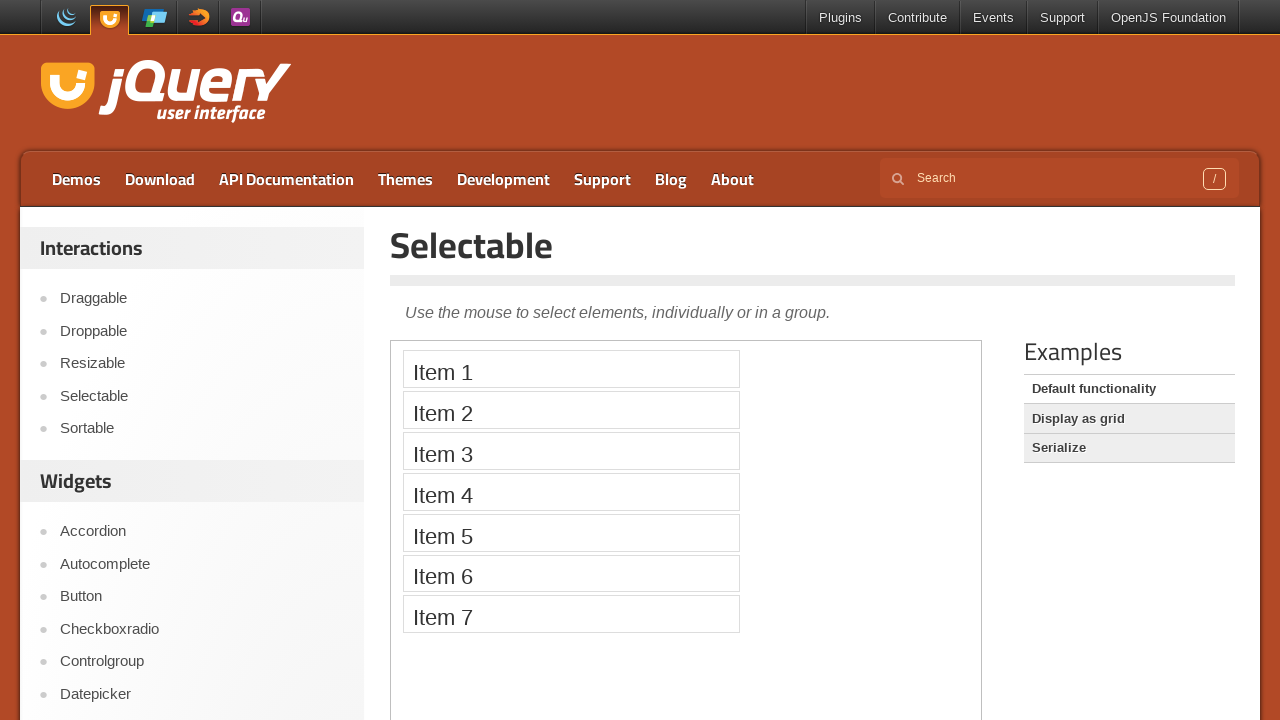

Located Item 3 in the selectable list
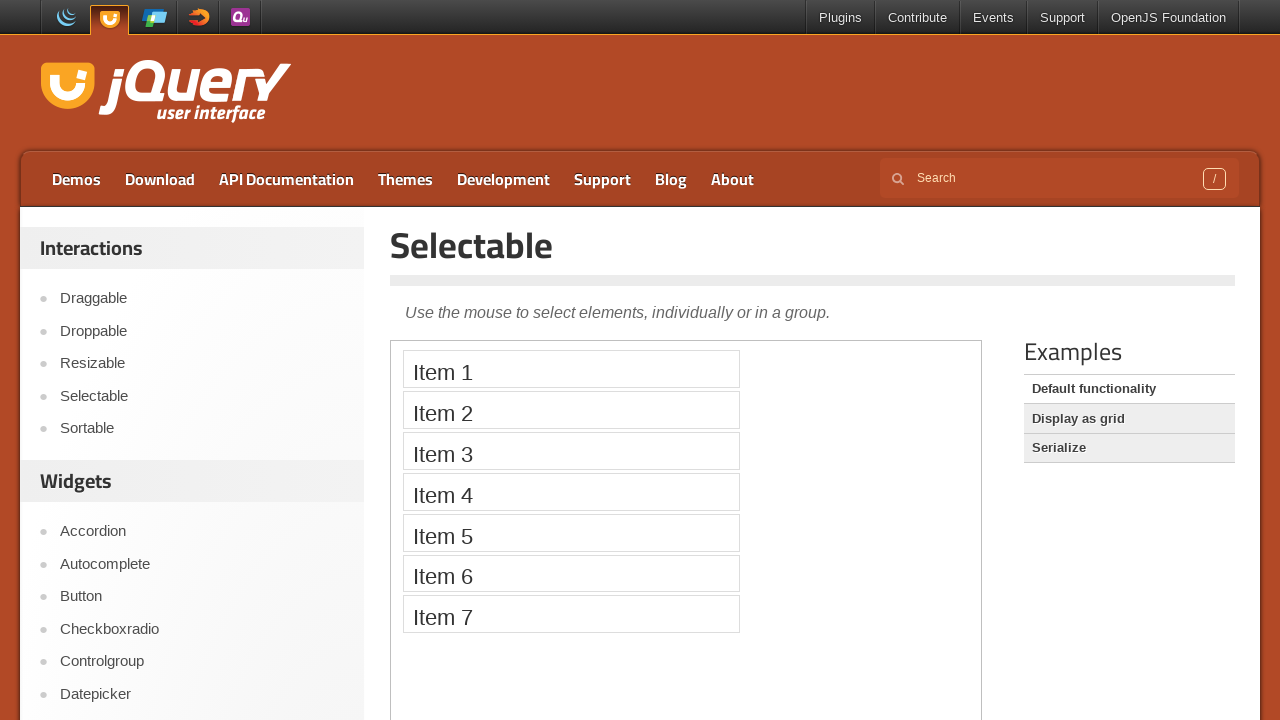

Located Item 4 in the selectable list
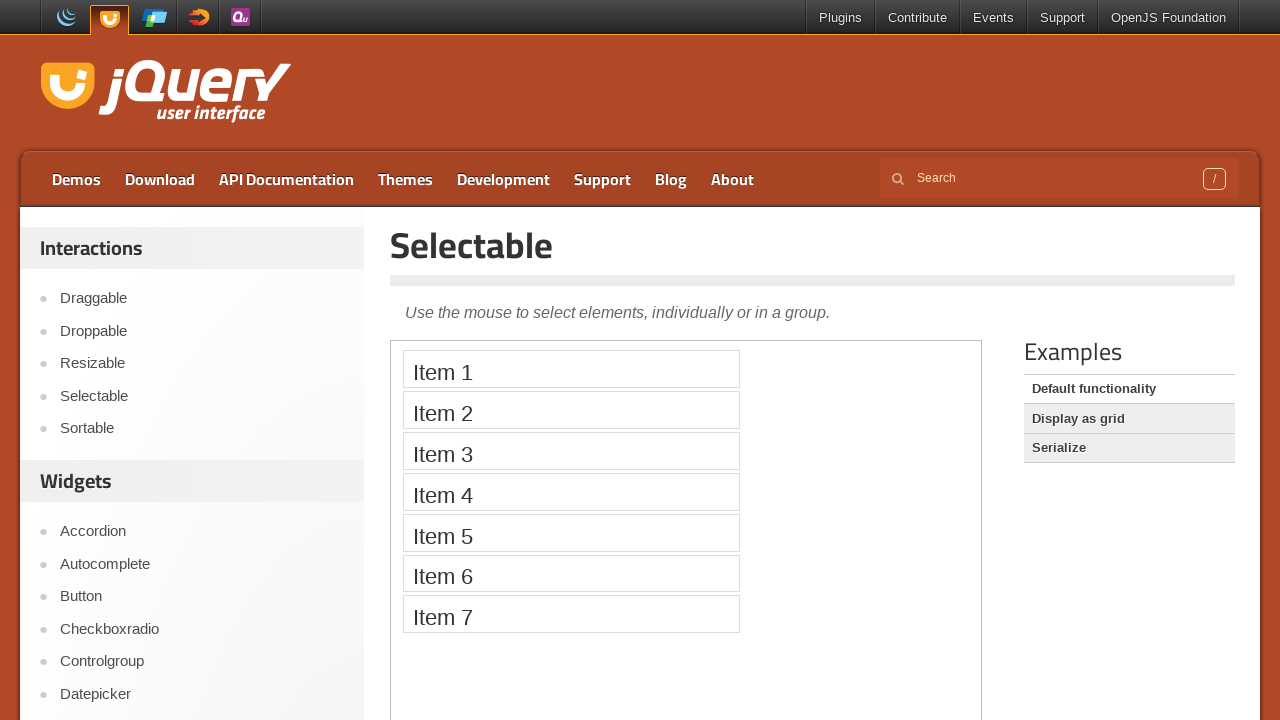

Hovered over Item 1 at (571, 369) on iframe >> nth=0 >> internal:control=enter-frame >> xpath=//li[text()='Item 1']
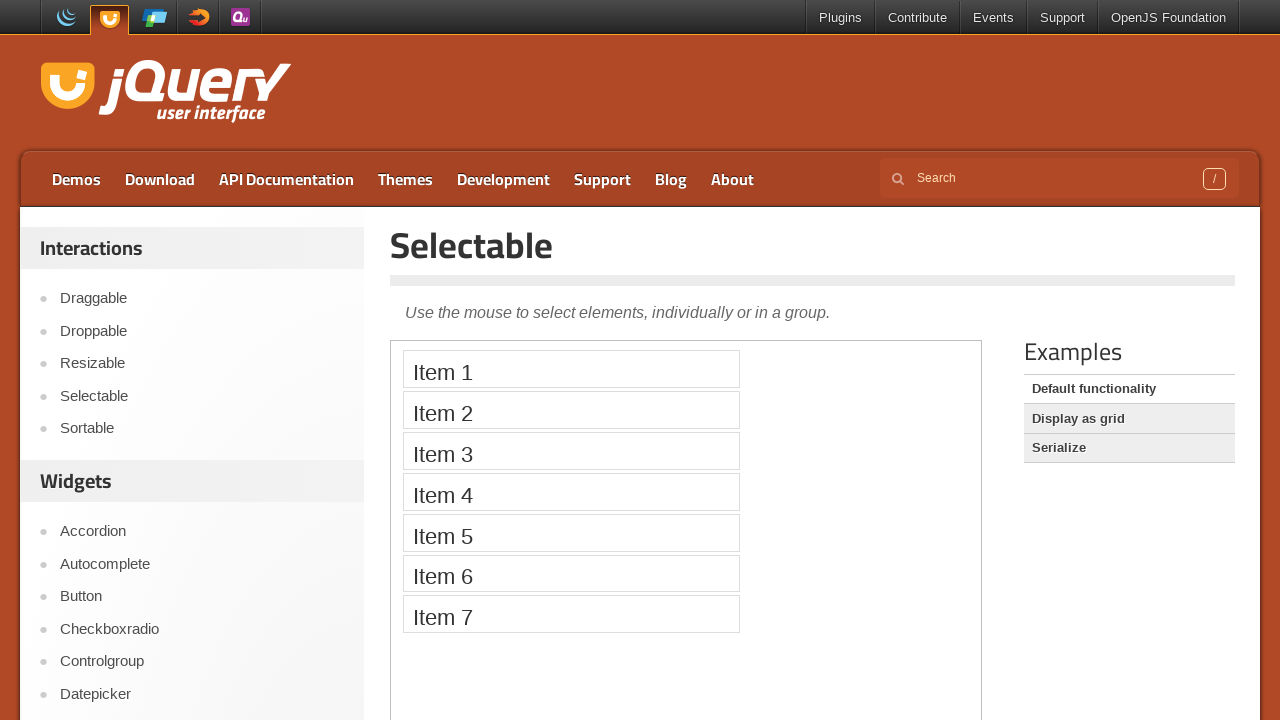

Pressed mouse button down at (571, 369)
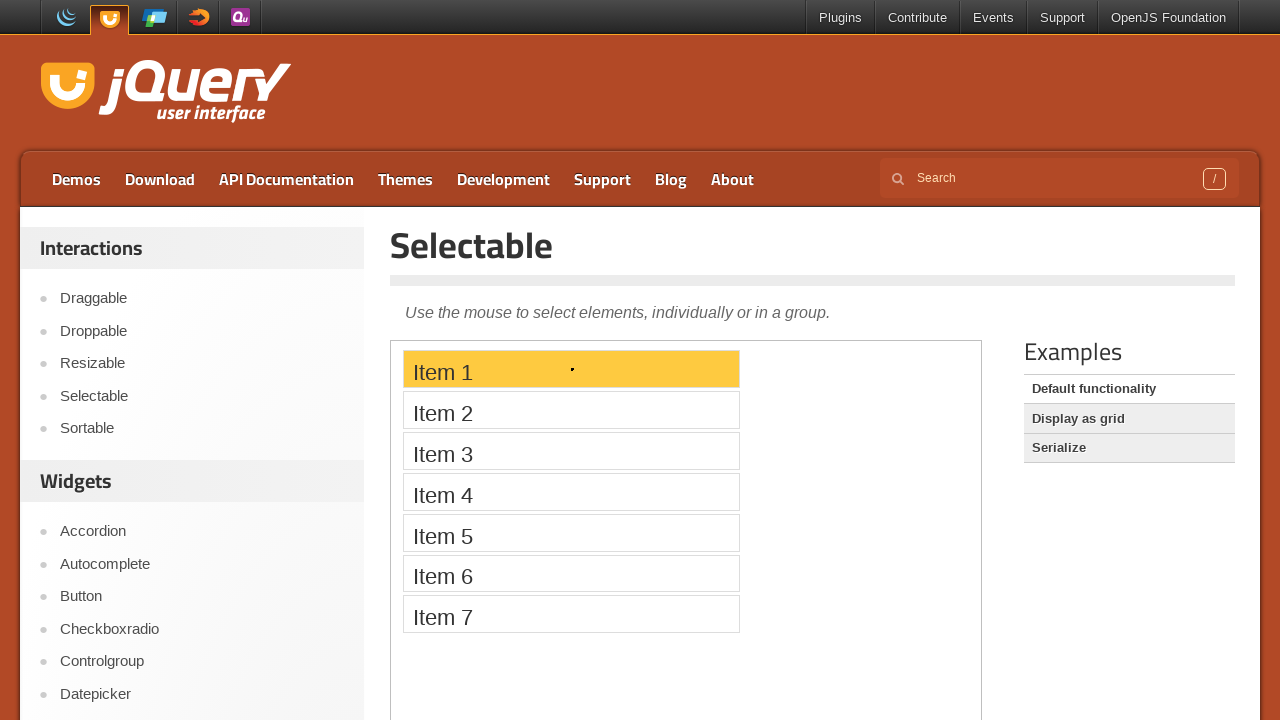

Hovered over Item 2 while holding mouse button at (571, 410) on iframe >> nth=0 >> internal:control=enter-frame >> xpath=//li[text()='Item 2']
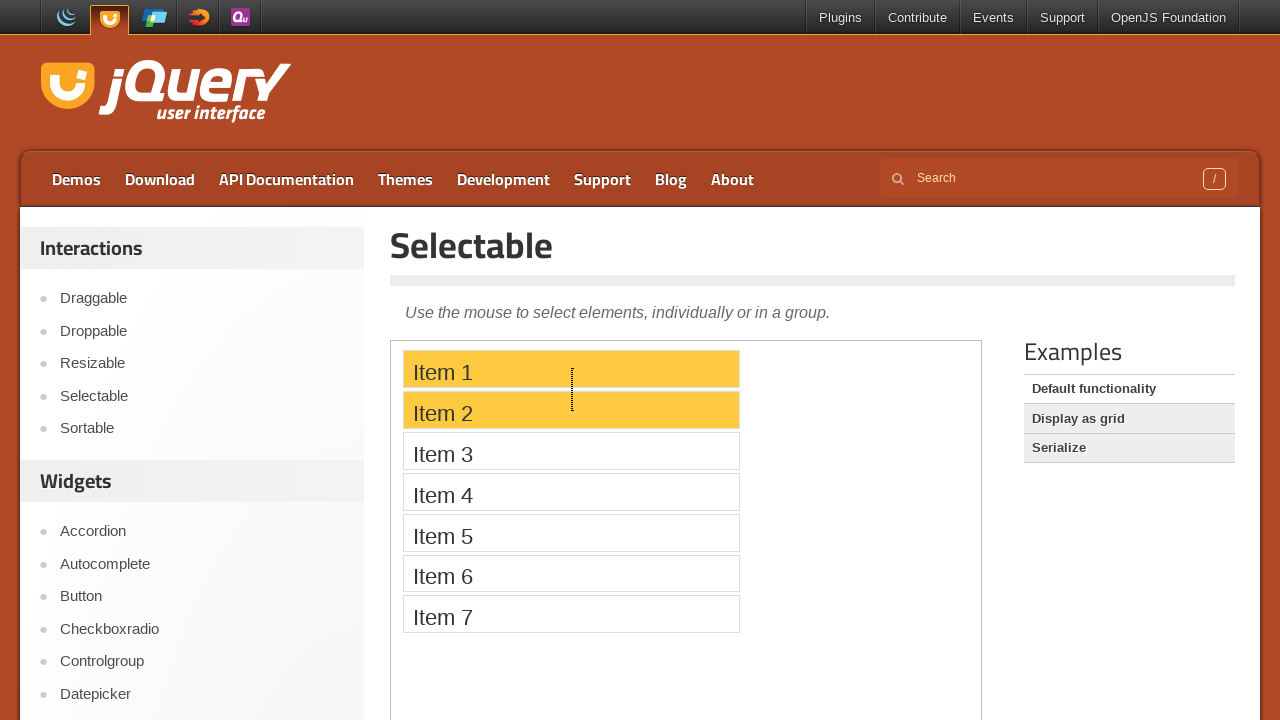

Hovered over Item 3 while holding mouse button at (571, 451) on iframe >> nth=0 >> internal:control=enter-frame >> xpath=//li[text()='Item 3']
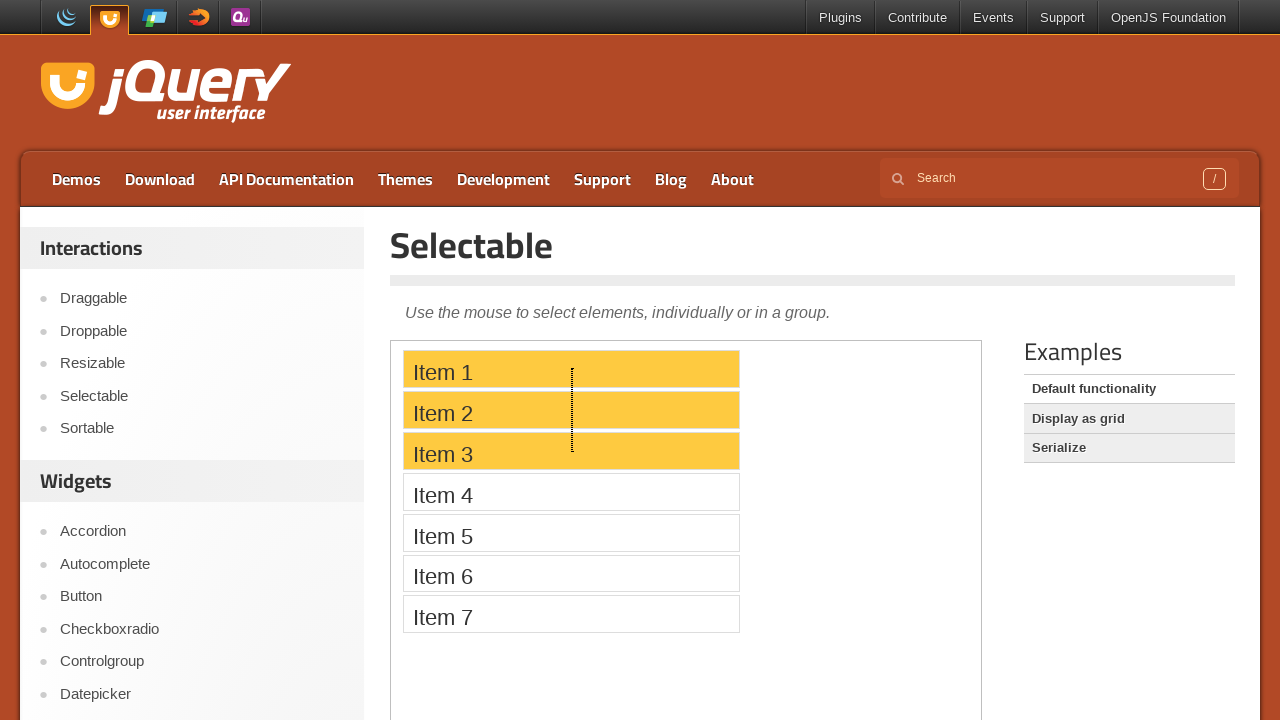

Hovered over Item 4 while holding mouse button at (571, 492) on iframe >> nth=0 >> internal:control=enter-frame >> xpath=//li[text()='Item 4']
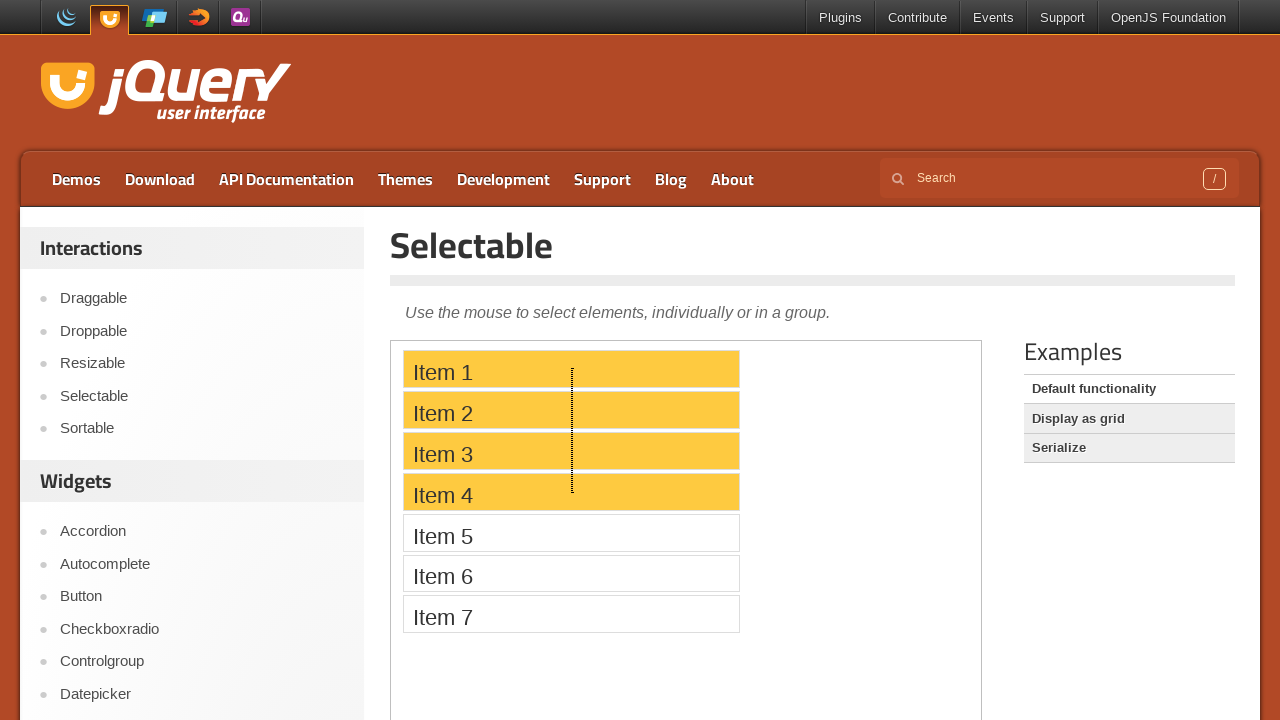

Released mouse button to complete multi-item selection at (571, 492)
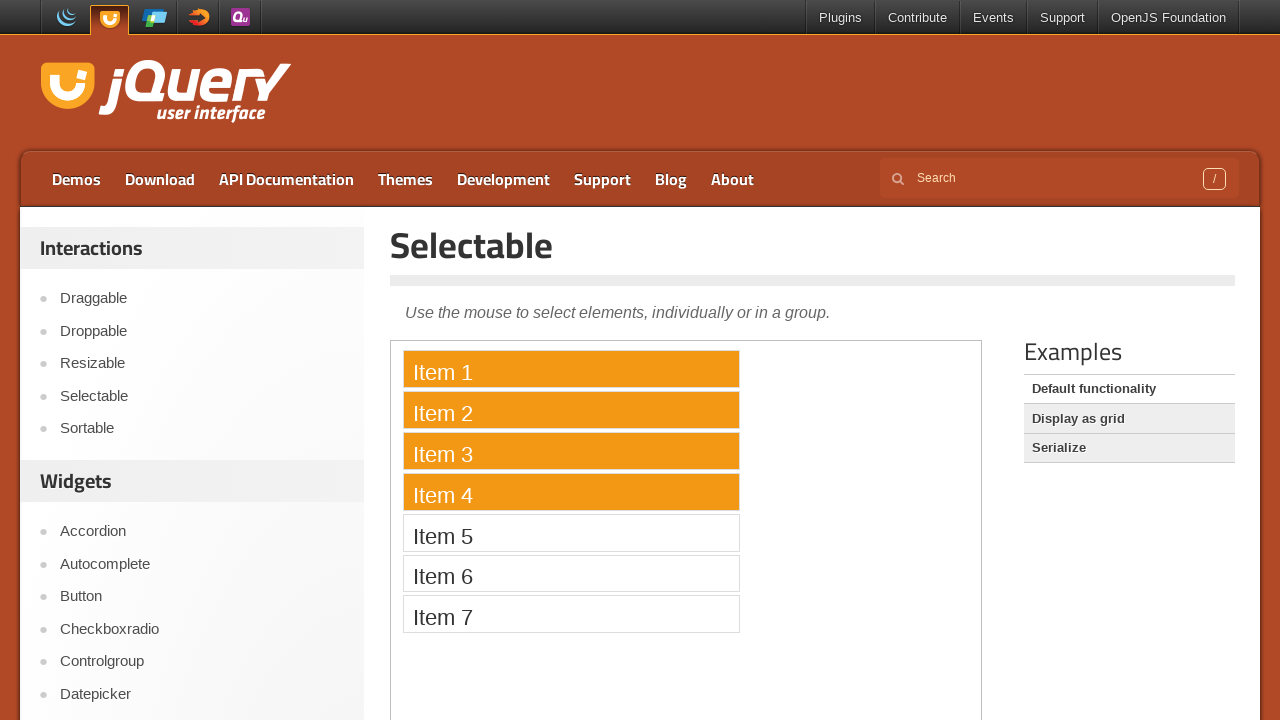

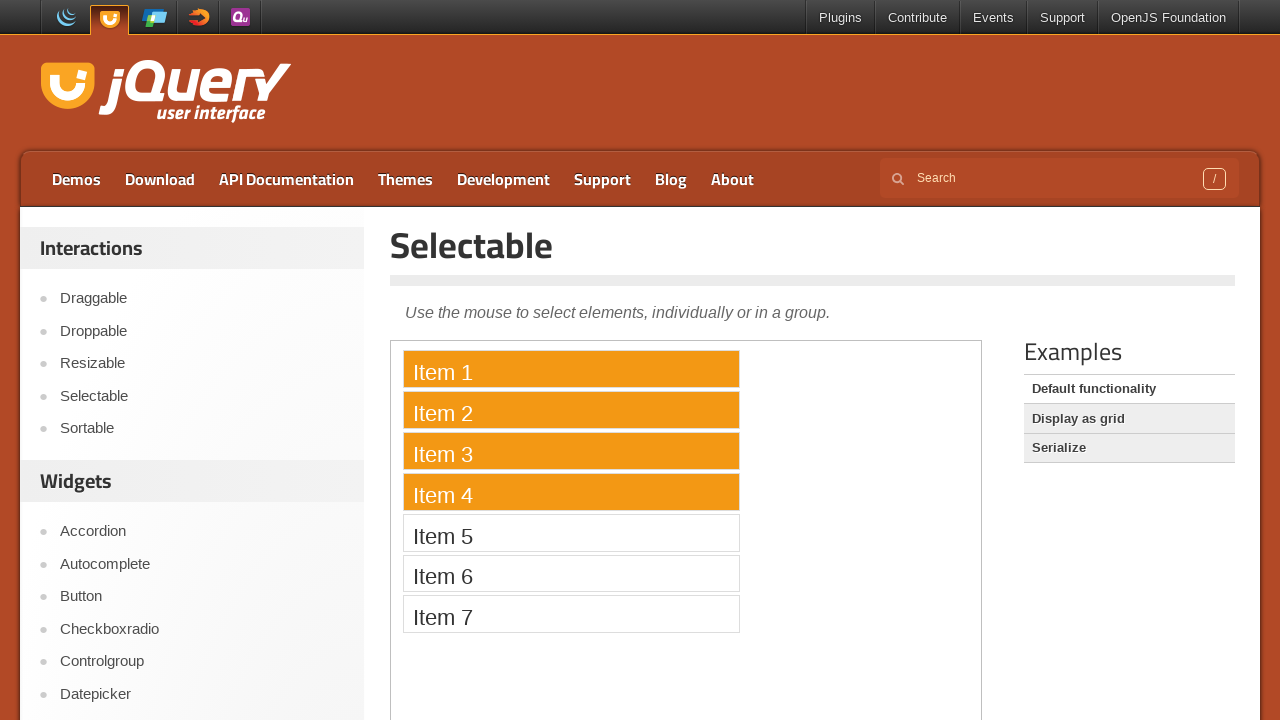